Navigates to the Treehouse blog homepage and clicks on a "Continue reading" link to view the full article content.

Starting URL: http://blog.teamtreehouse.com/

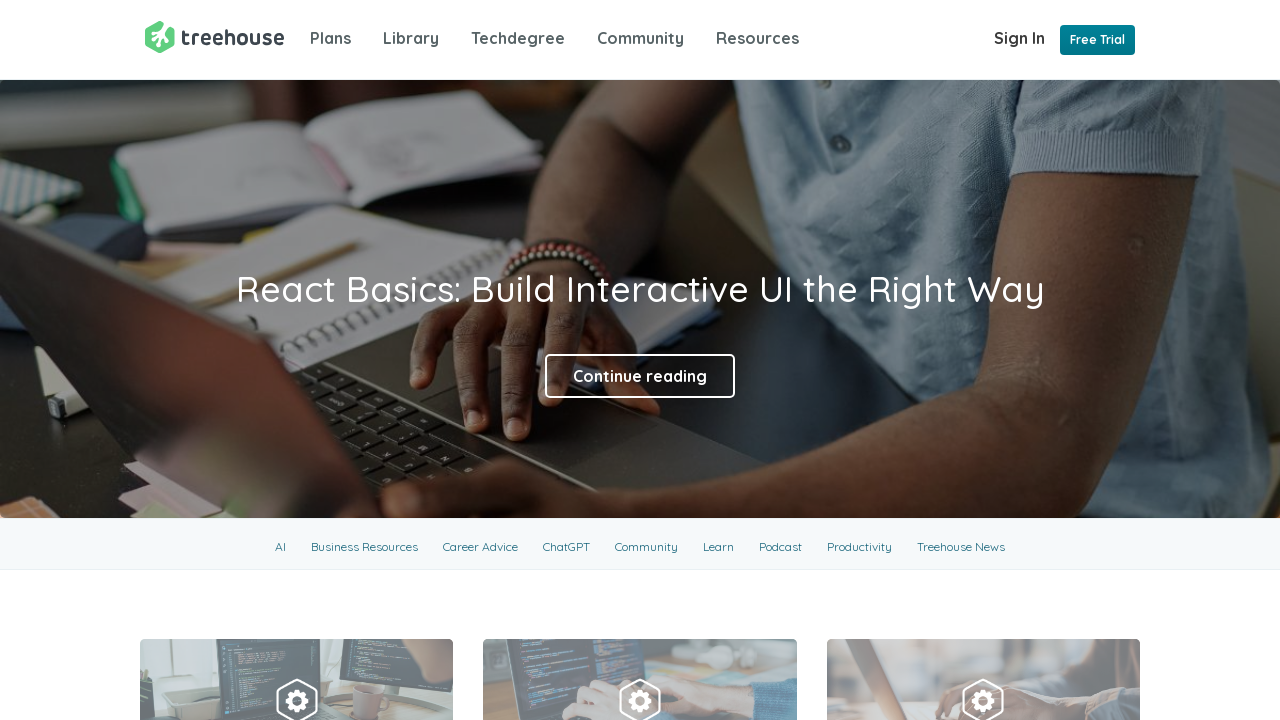

Navigated to Treehouse blog homepage
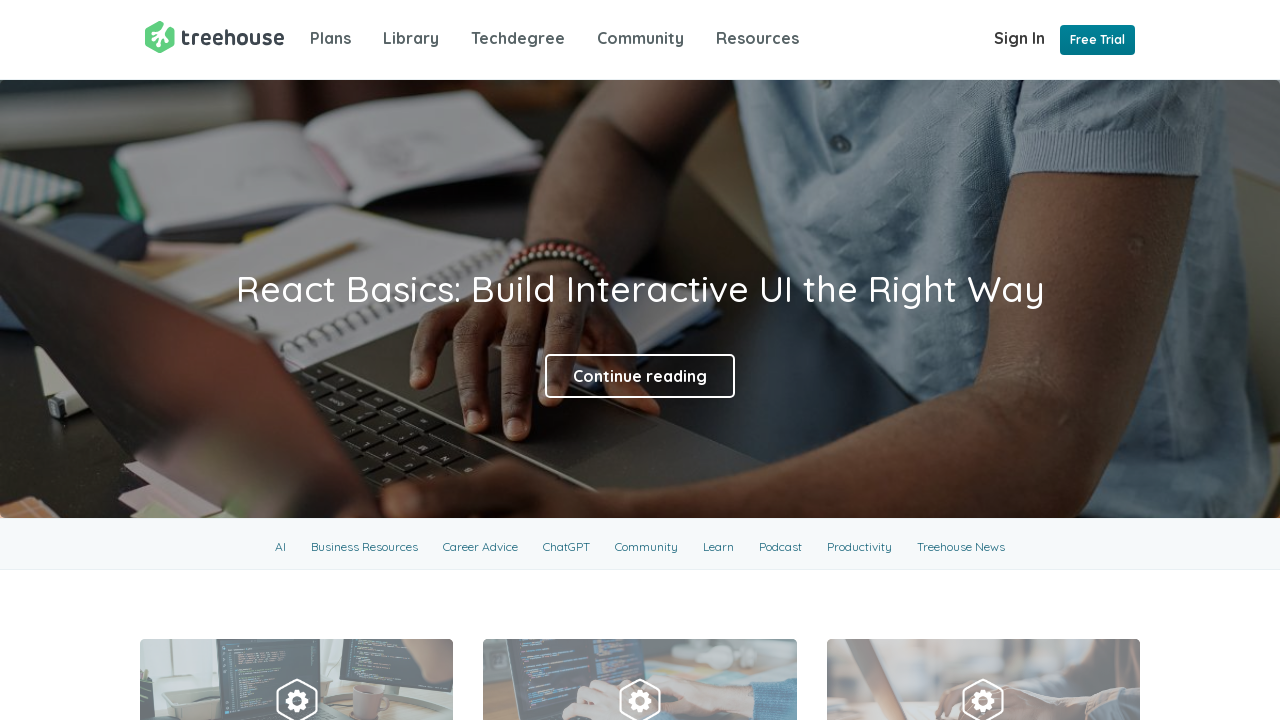

Clicked on 'Continue reading' link to view full article content at (640, 376) on a:has-text('Continue reading')
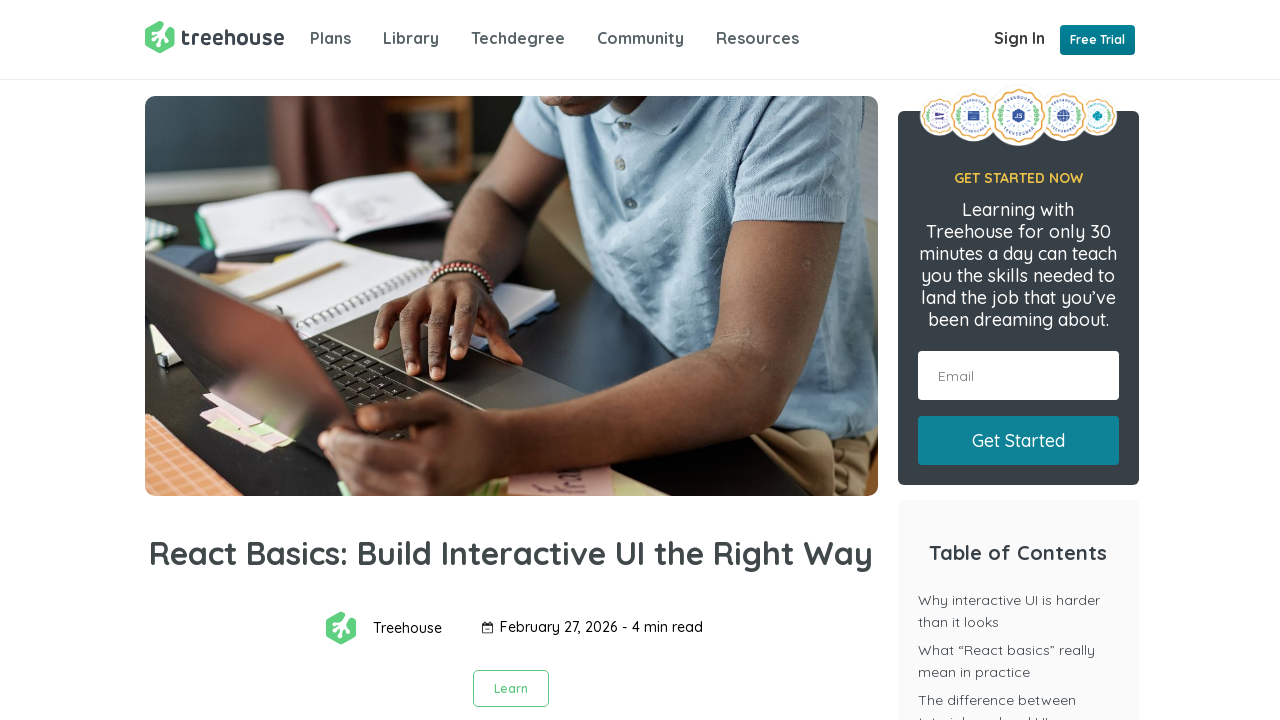

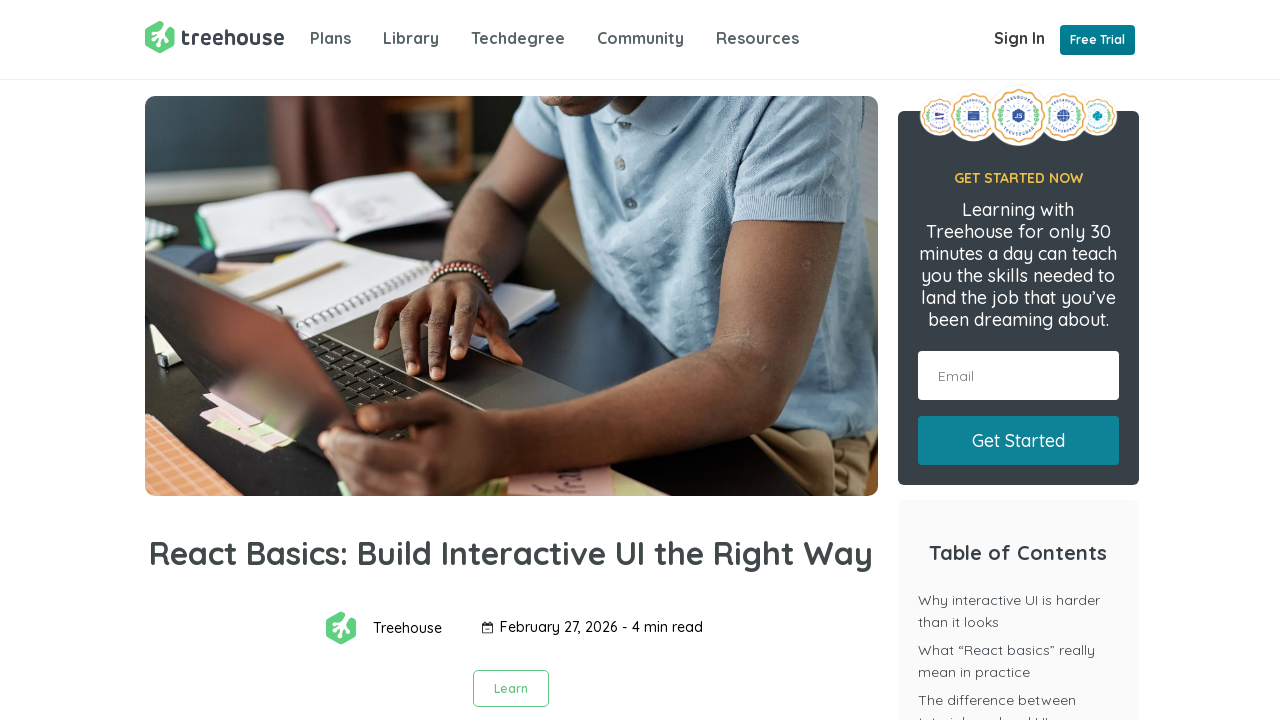